Tests opting out of A/B tests by adding an opt-out cookie, verifying the page initially shows an A/B test variation, then after adding the cookie and refreshing, confirms the page shows "No A/B Test"

Starting URL: http://the-internet.herokuapp.com/abtest

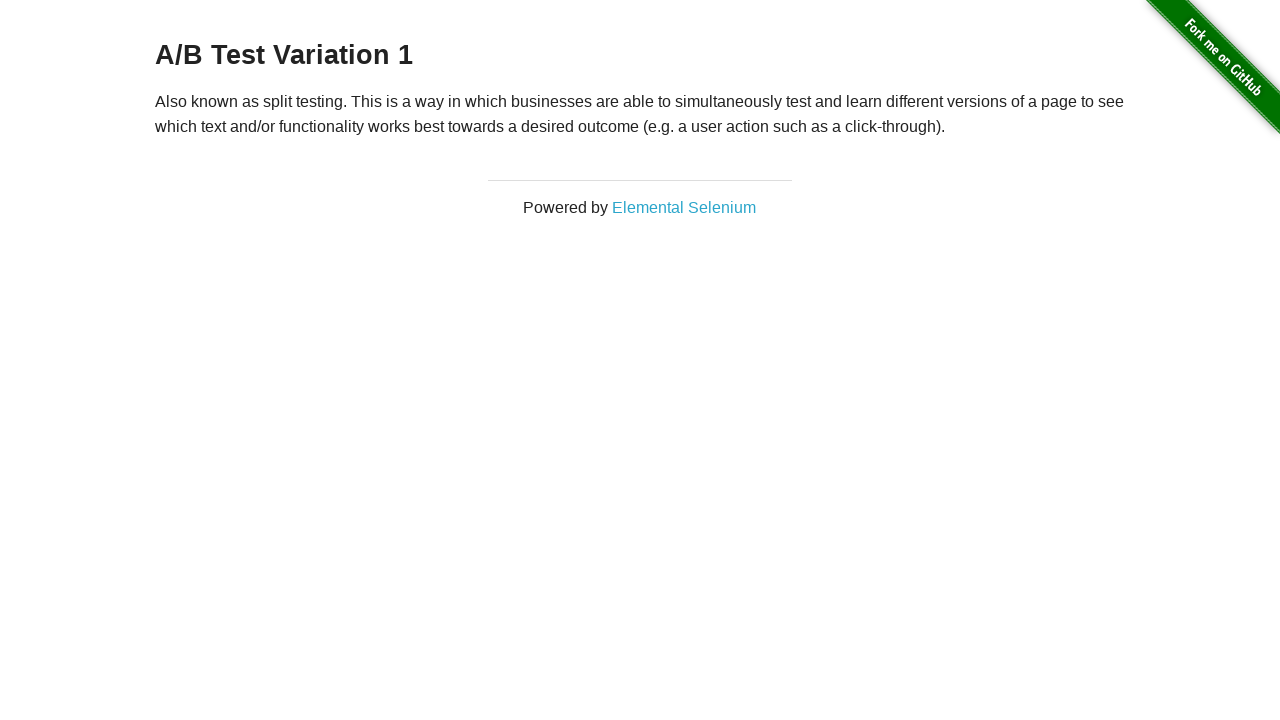

Located h3 heading element
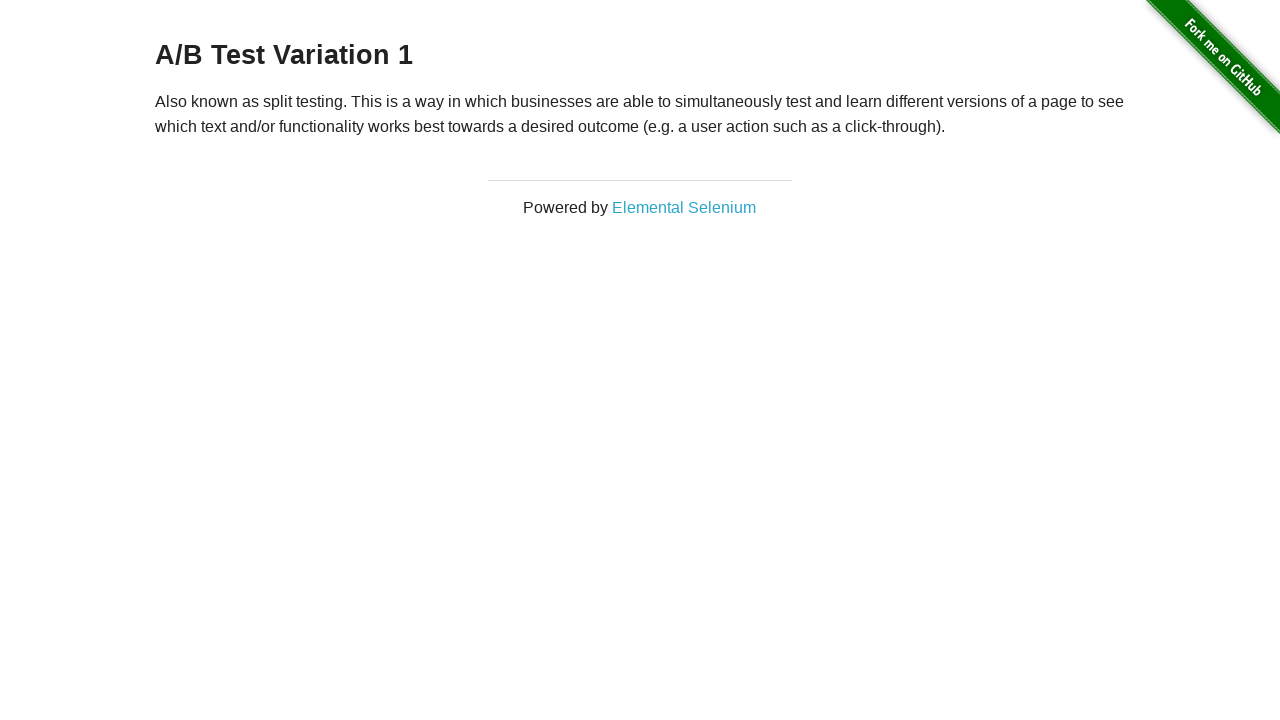

Retrieved heading text content
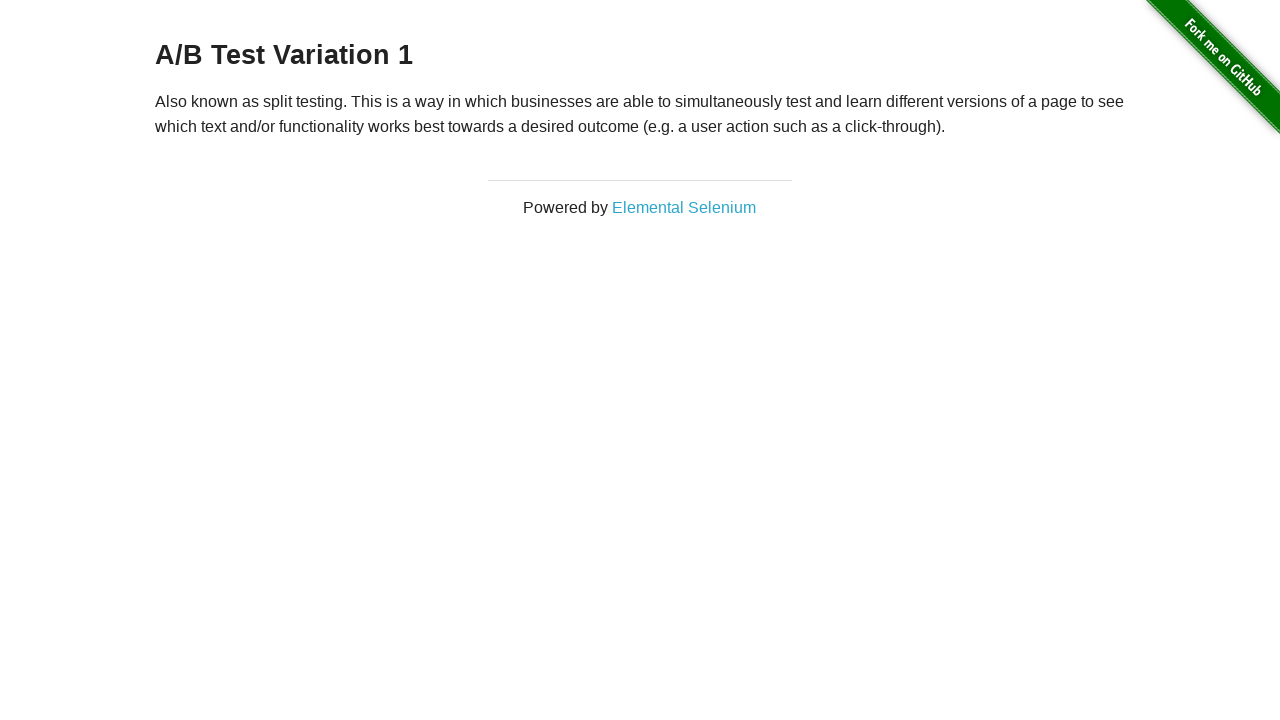

Verified initial A/B test variation: A/B Test Variation 1
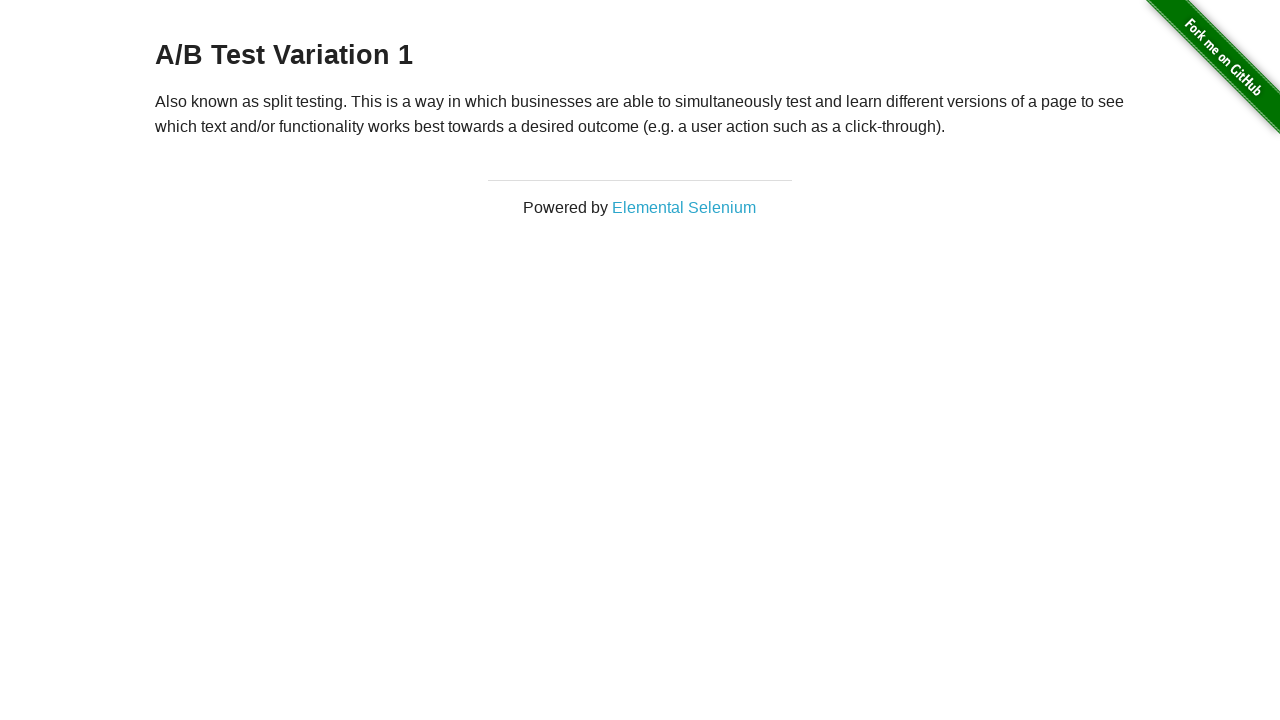

Added optimizelyOptOut cookie to opt out of A/B test
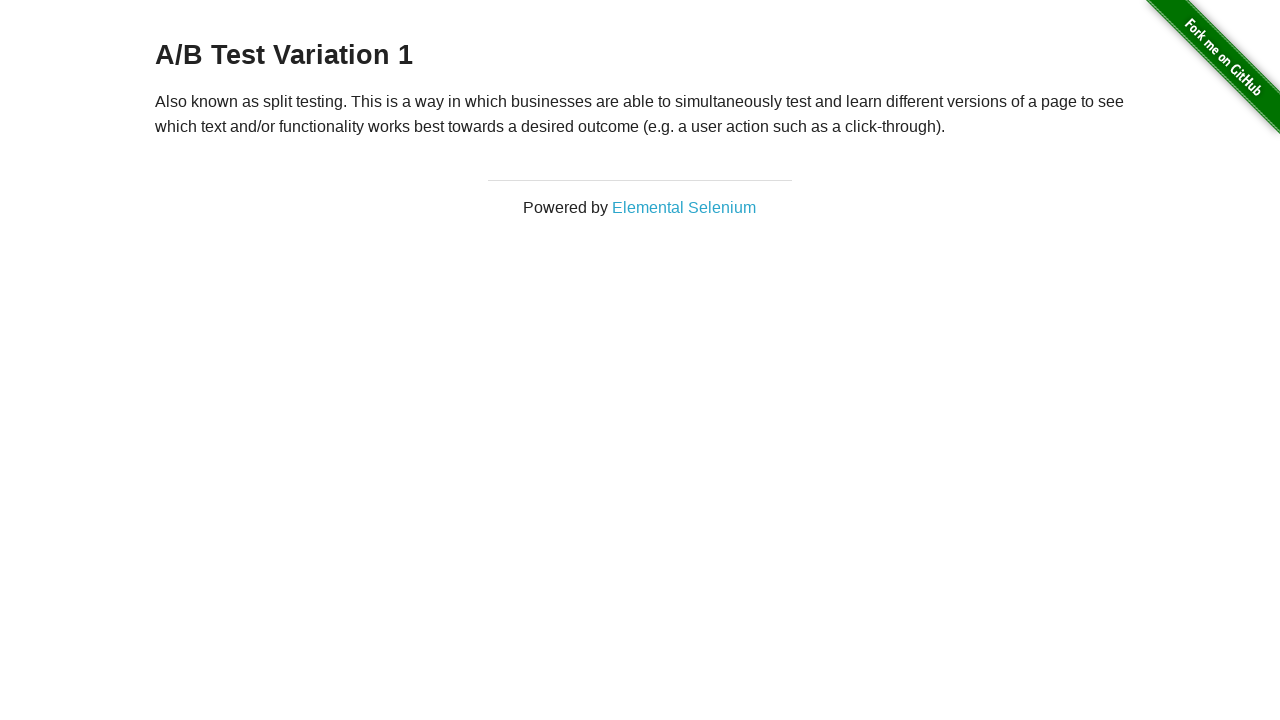

Reloaded page after adding opt-out cookie
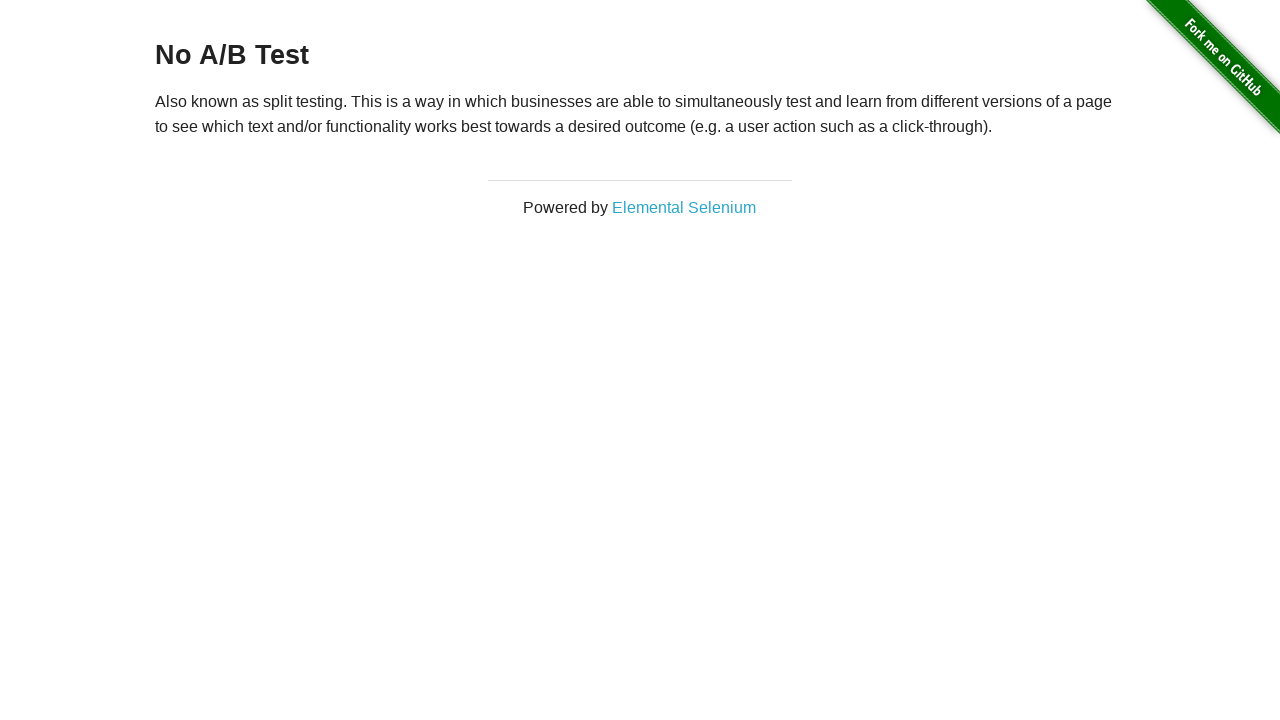

Retrieved heading text after page reload
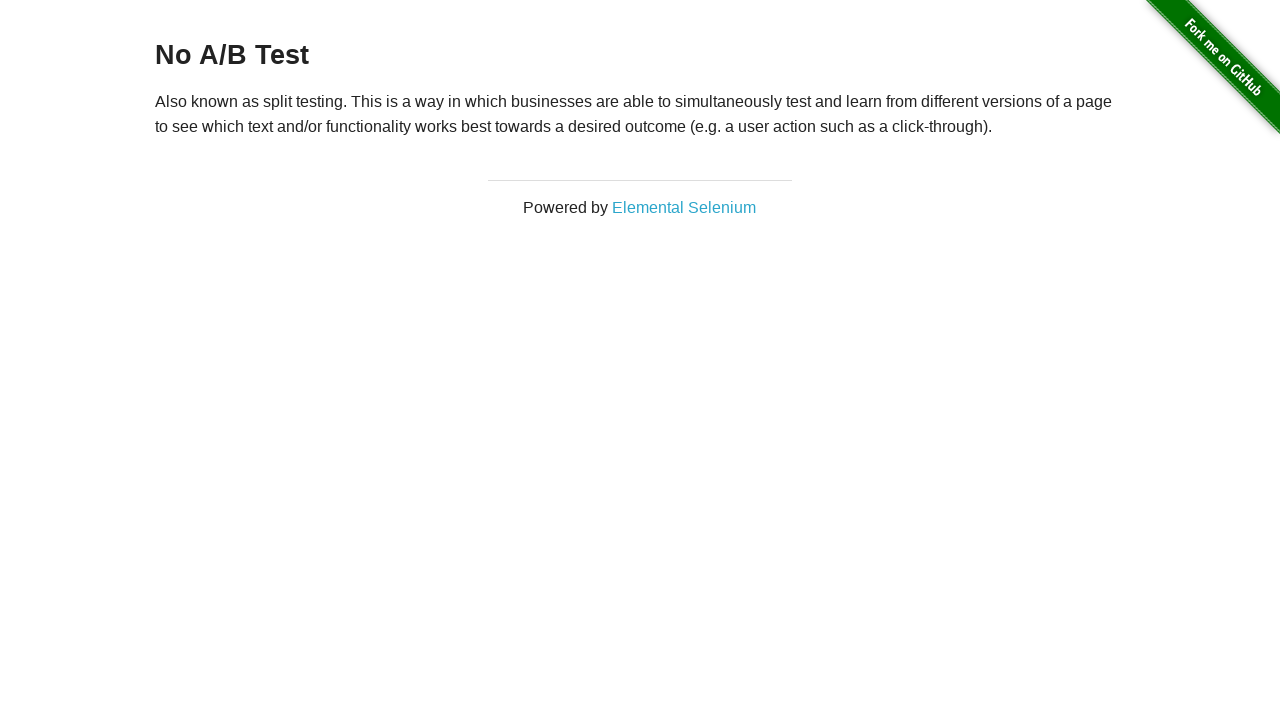

Confirmed page displays 'No A/B Test' - opt-out successful
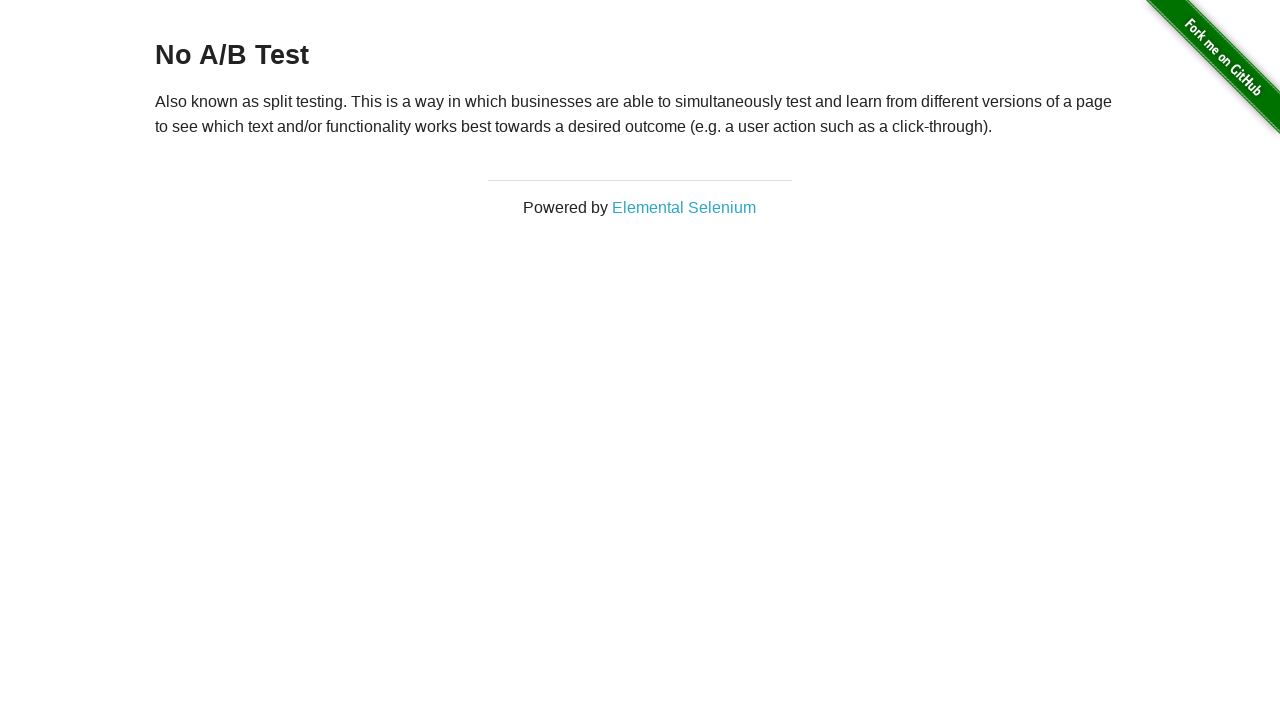

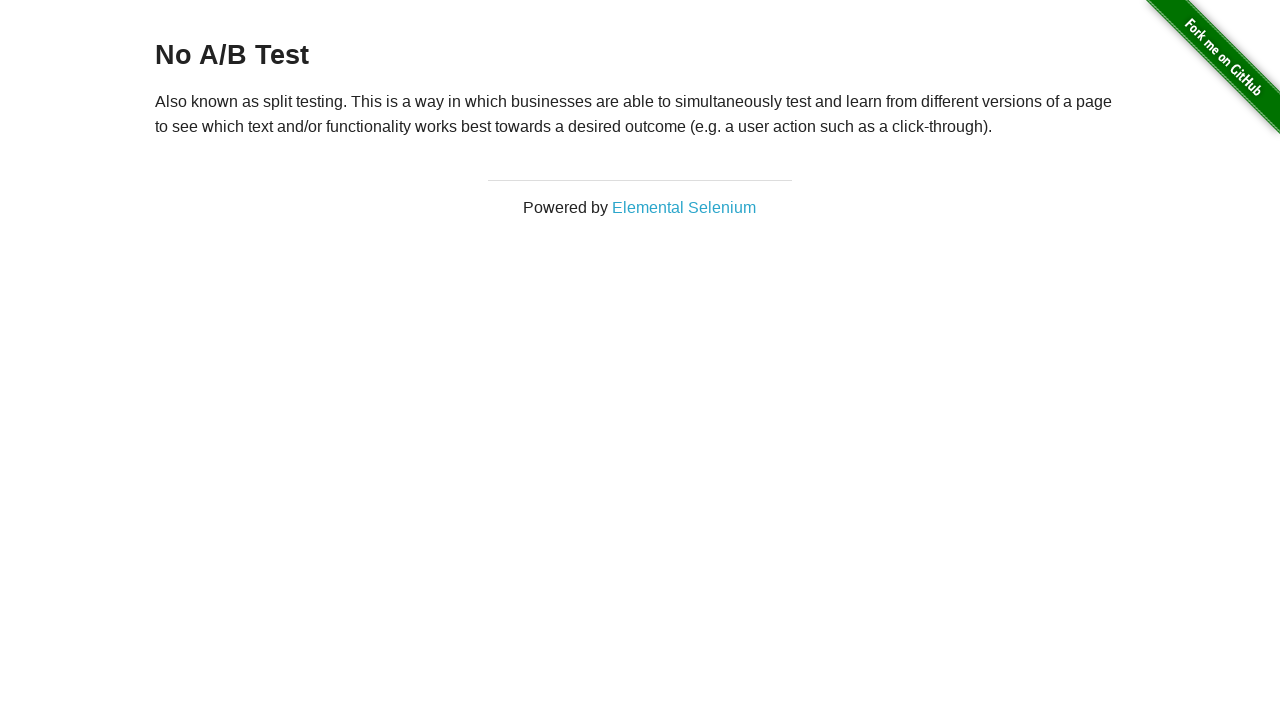